Tests a Selenium practice form by filling in first name, last name, selecting gender and experience radio buttons, entering a date, and selecting a continent from a dropdown.

Starting URL: https://www.techlistic.com/p/selenium-practice-form.html

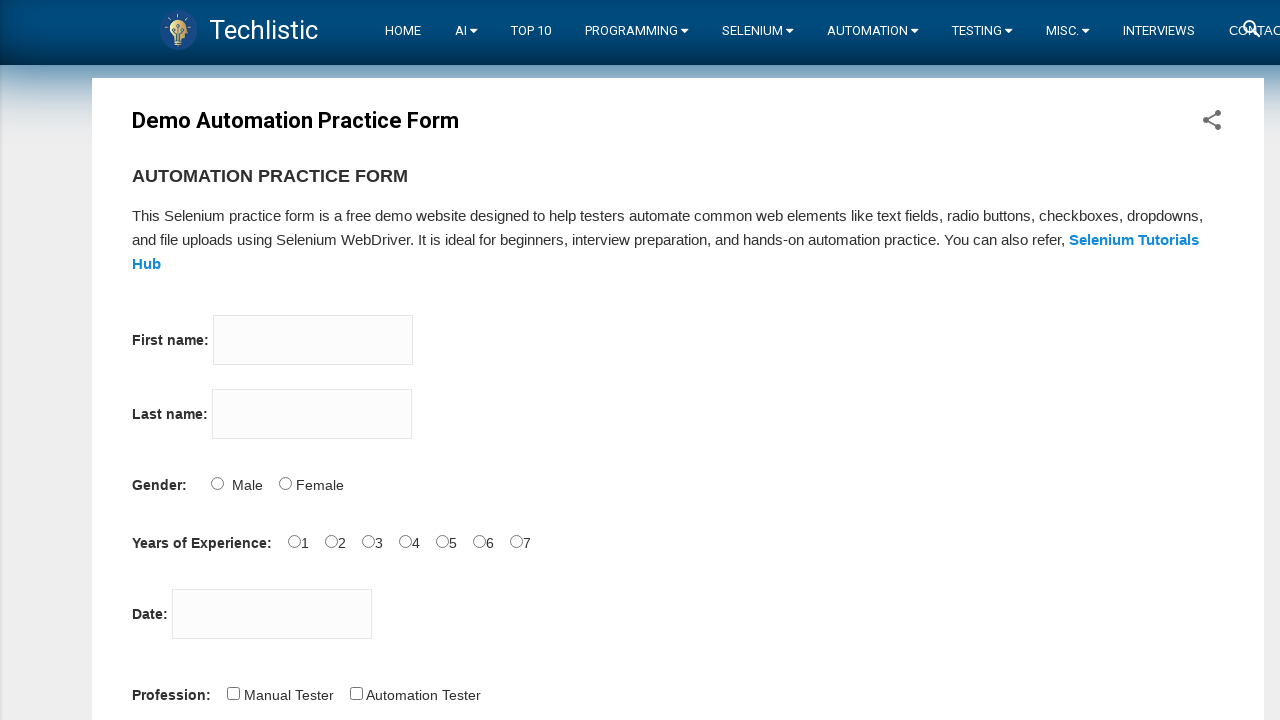

Filled first name field with 'Artur' on input[name='firstname']
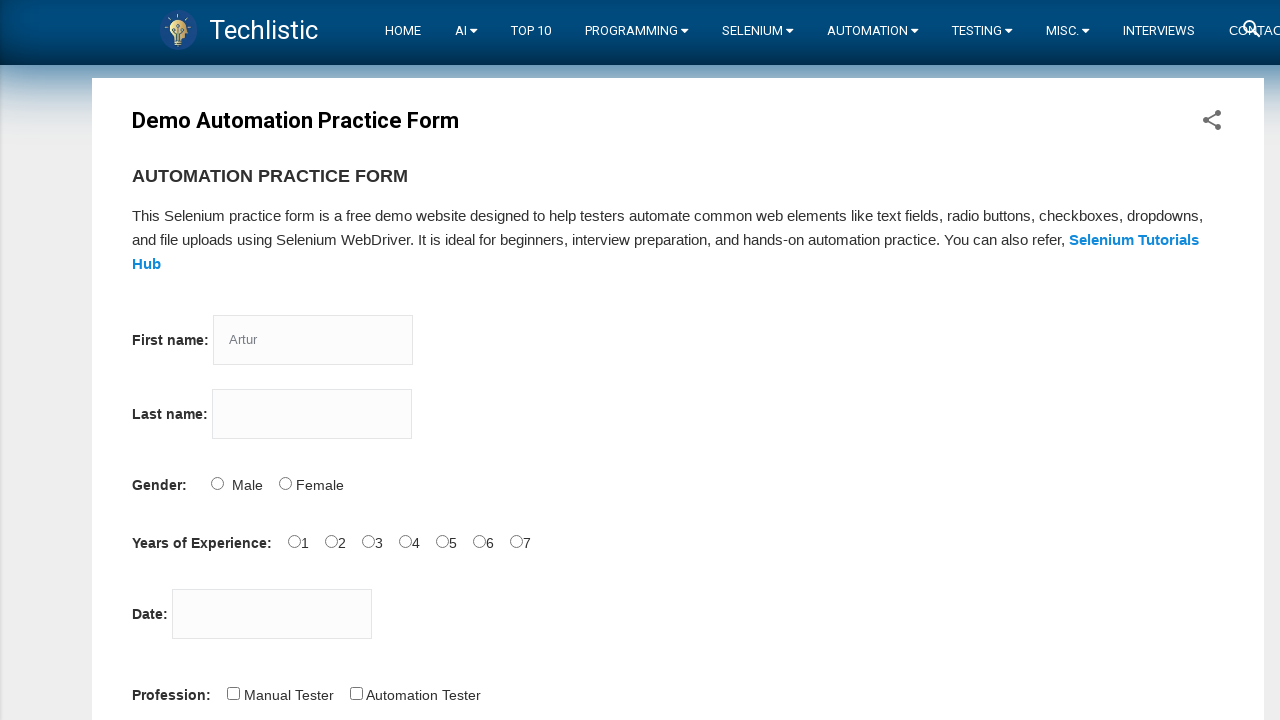

Filled last name field with 'Test' on input[name='lastname']
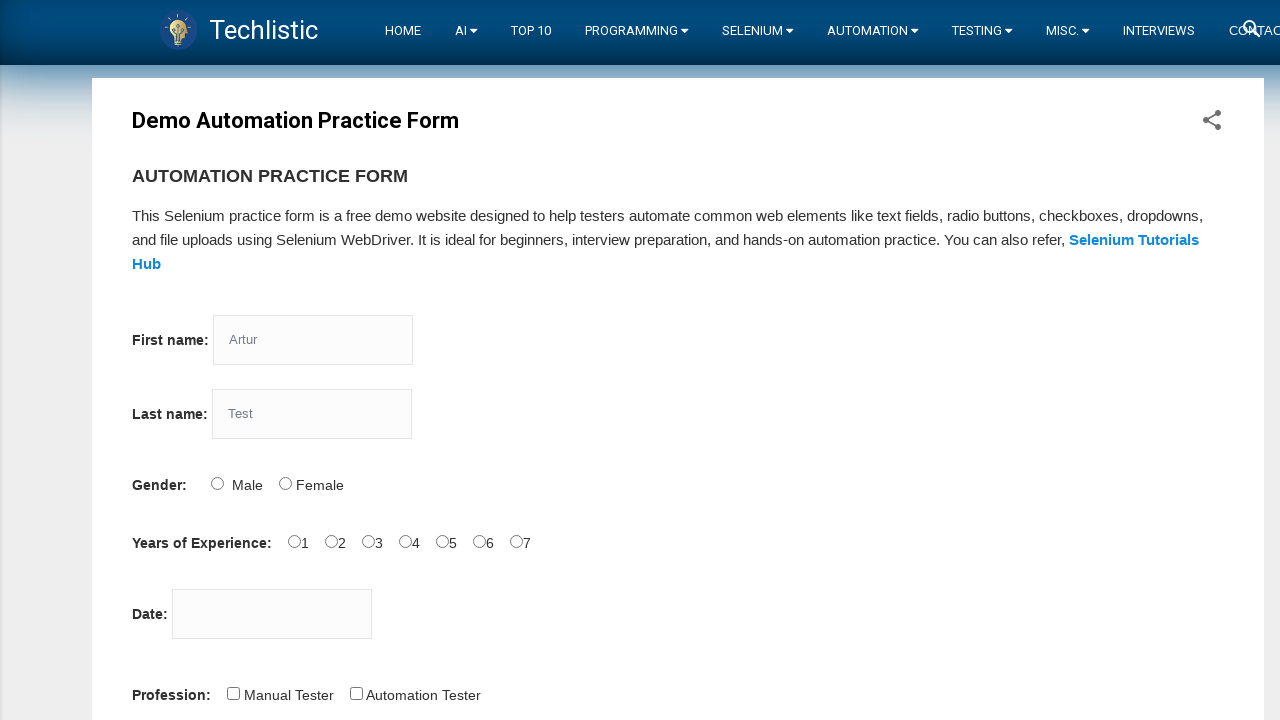

Selected Male gender radio button at (217, 483) on #sex-0
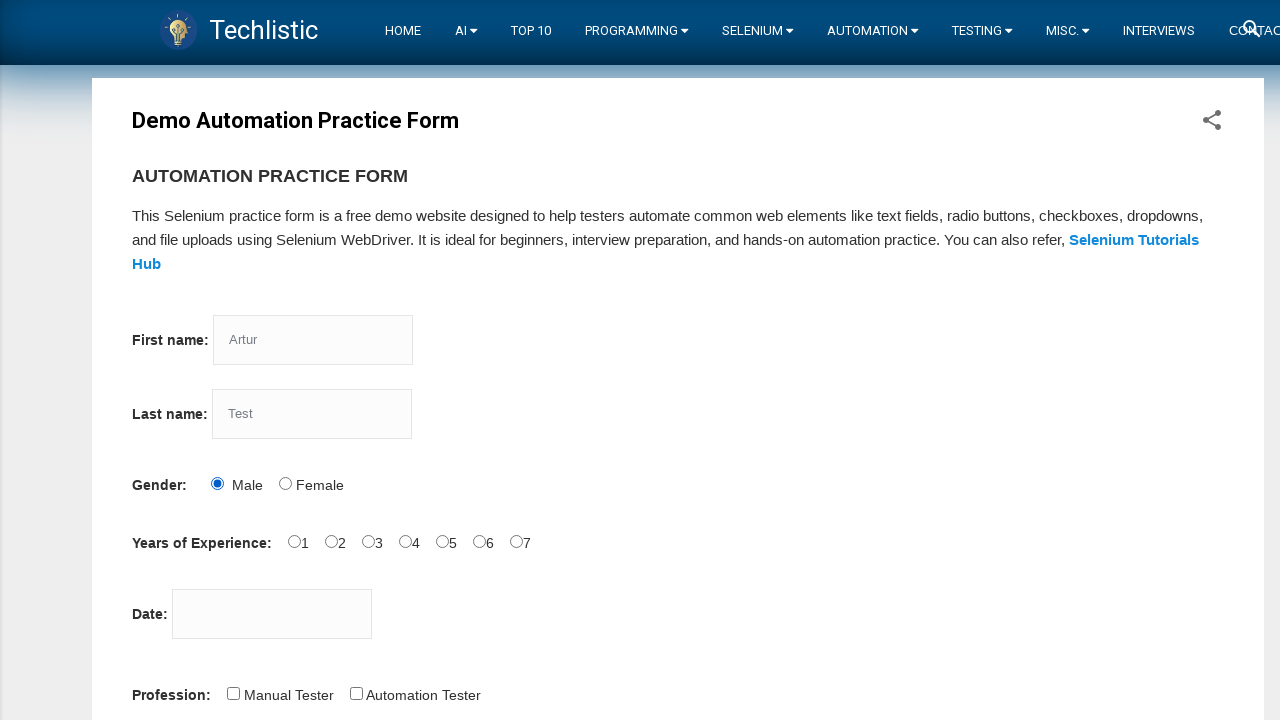

Selected 5 years of experience radio button at (442, 541) on #exp-4
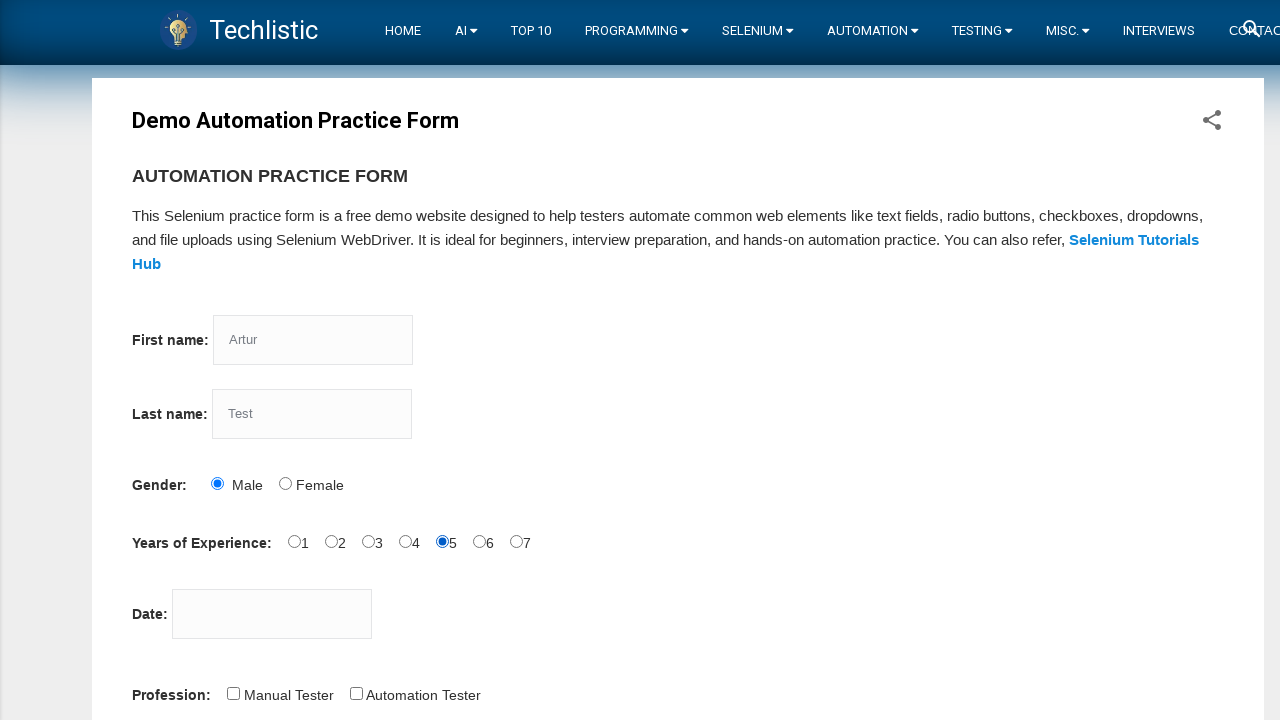

Filled date picker with '2/14/23' on #datepicker
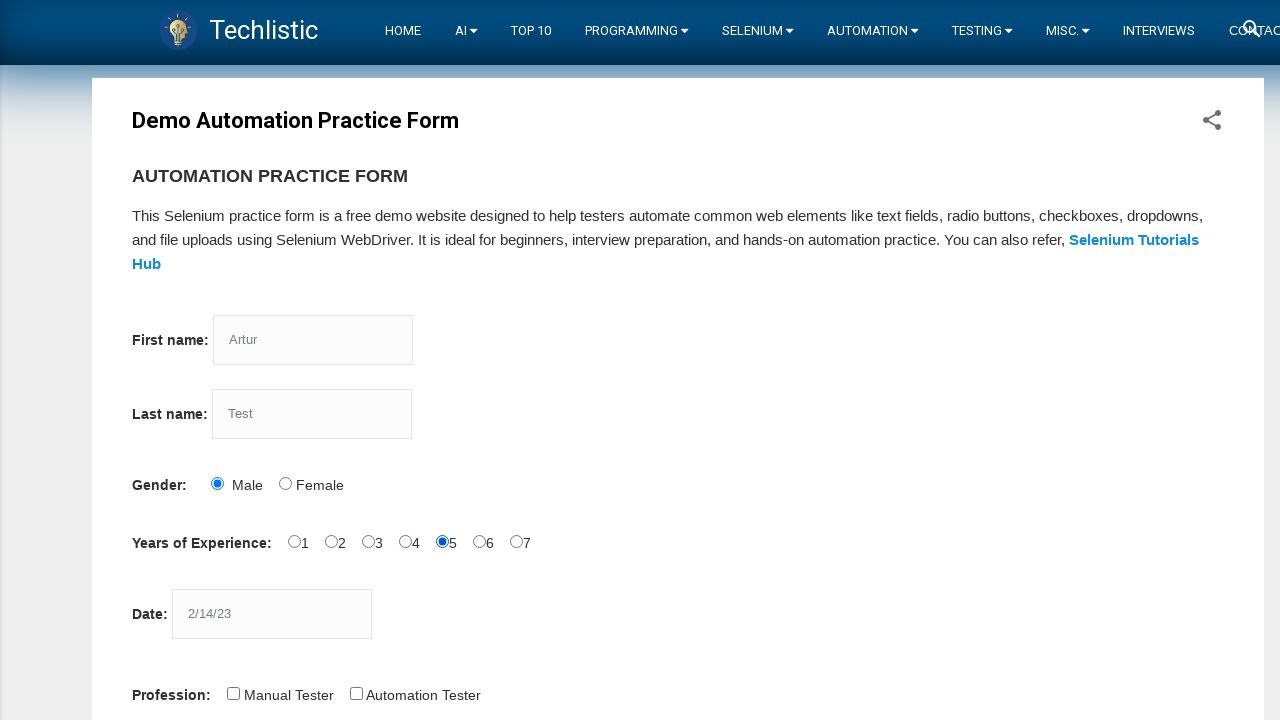

Selected 'North America' from continents dropdown on #continents
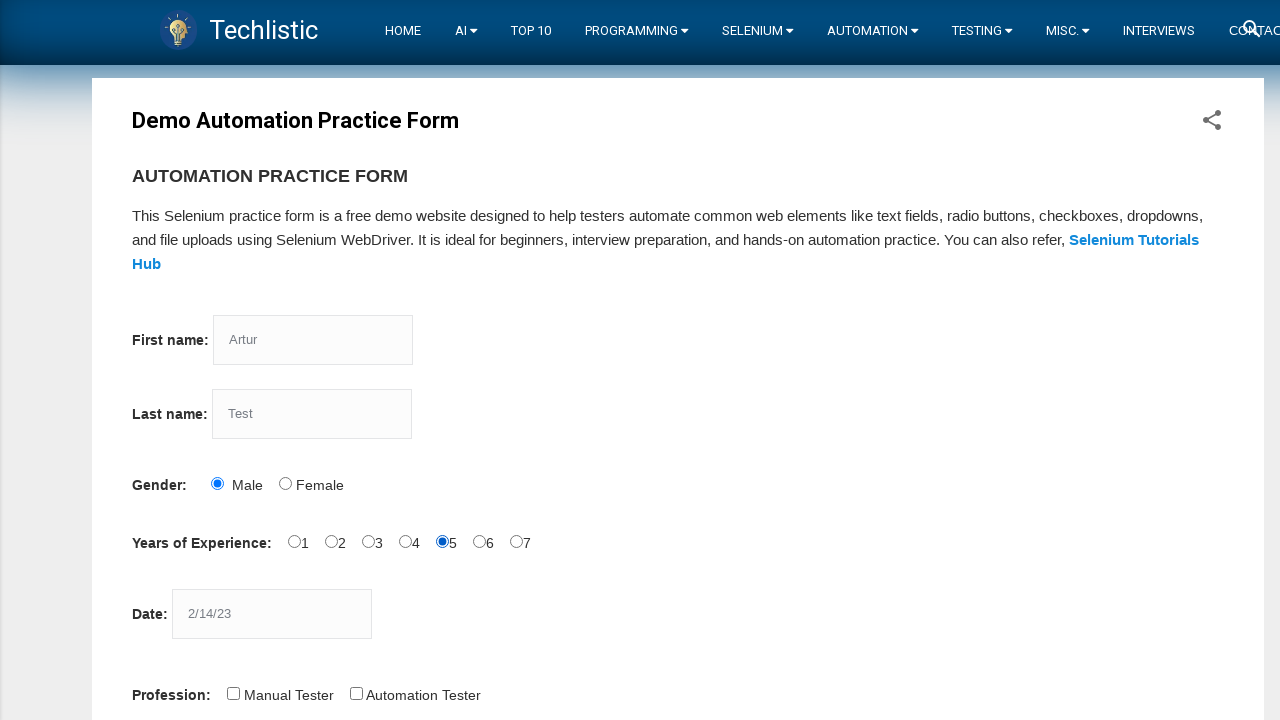

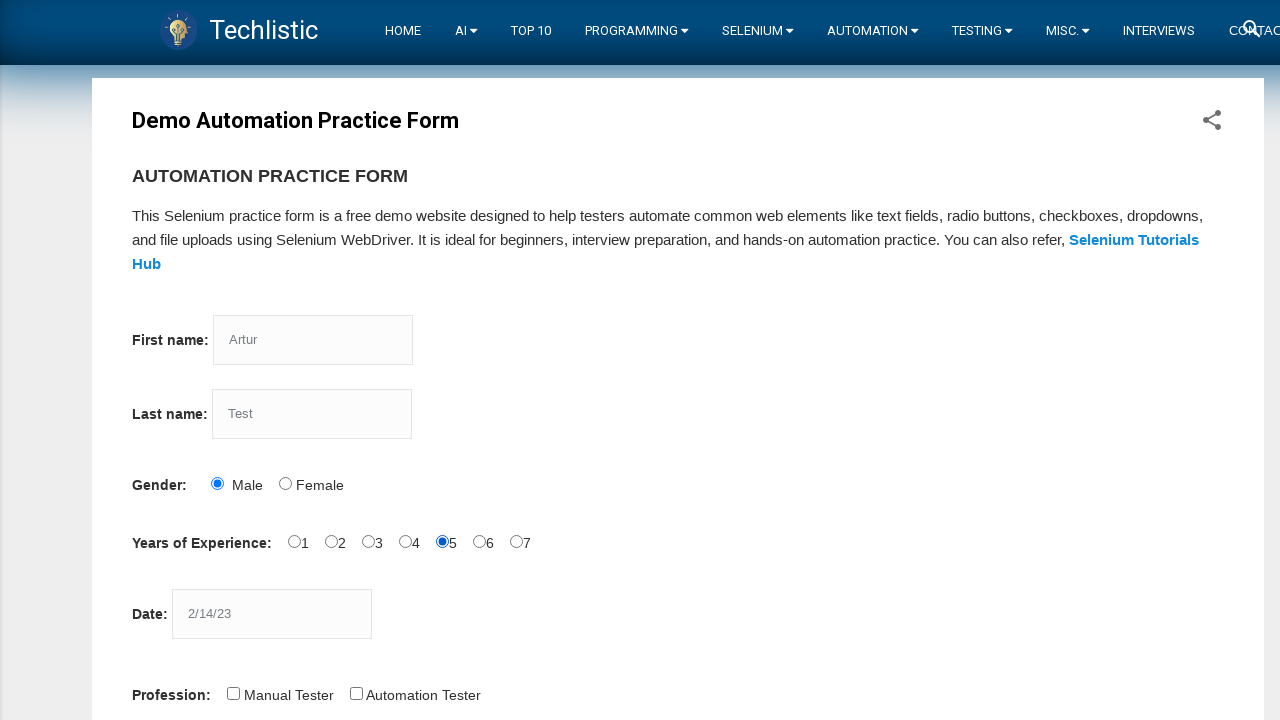